Opens the Chanel website homepage and maximizes the browser window to verify the page loads successfully.

Starting URL: https://www.chanel.com/#

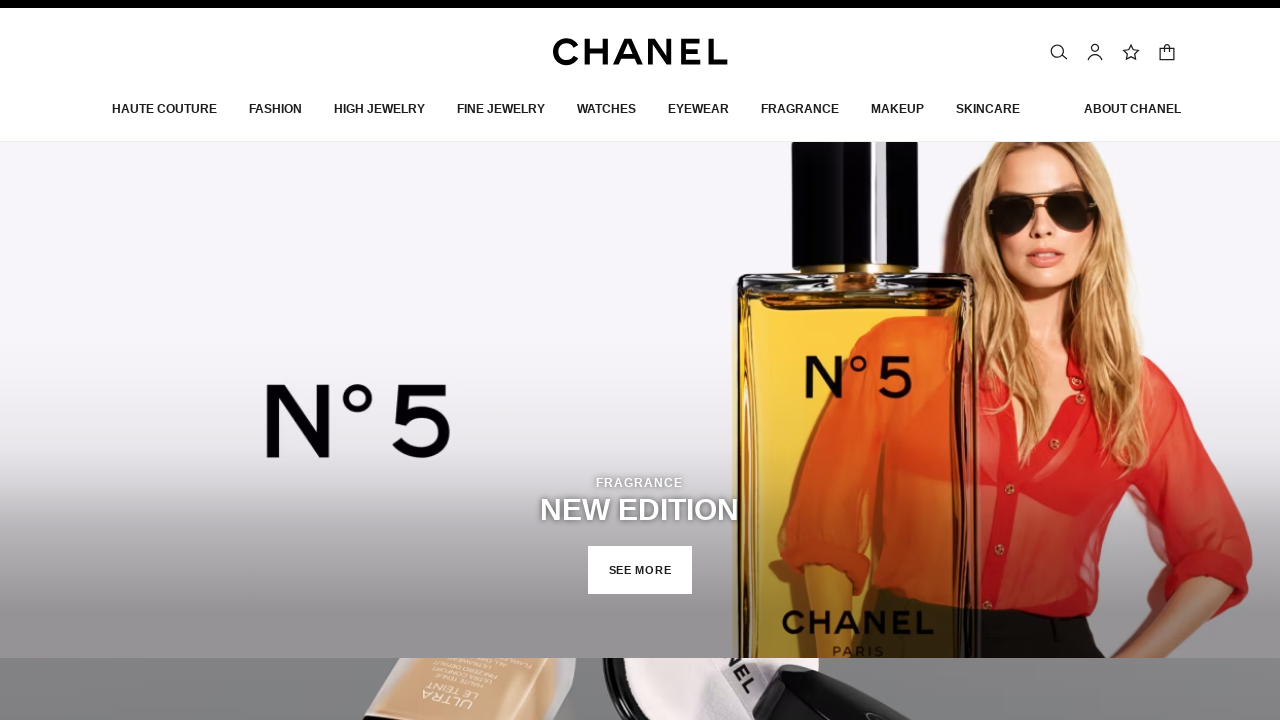

Set viewport size to 1920x1080 to maximize browser window
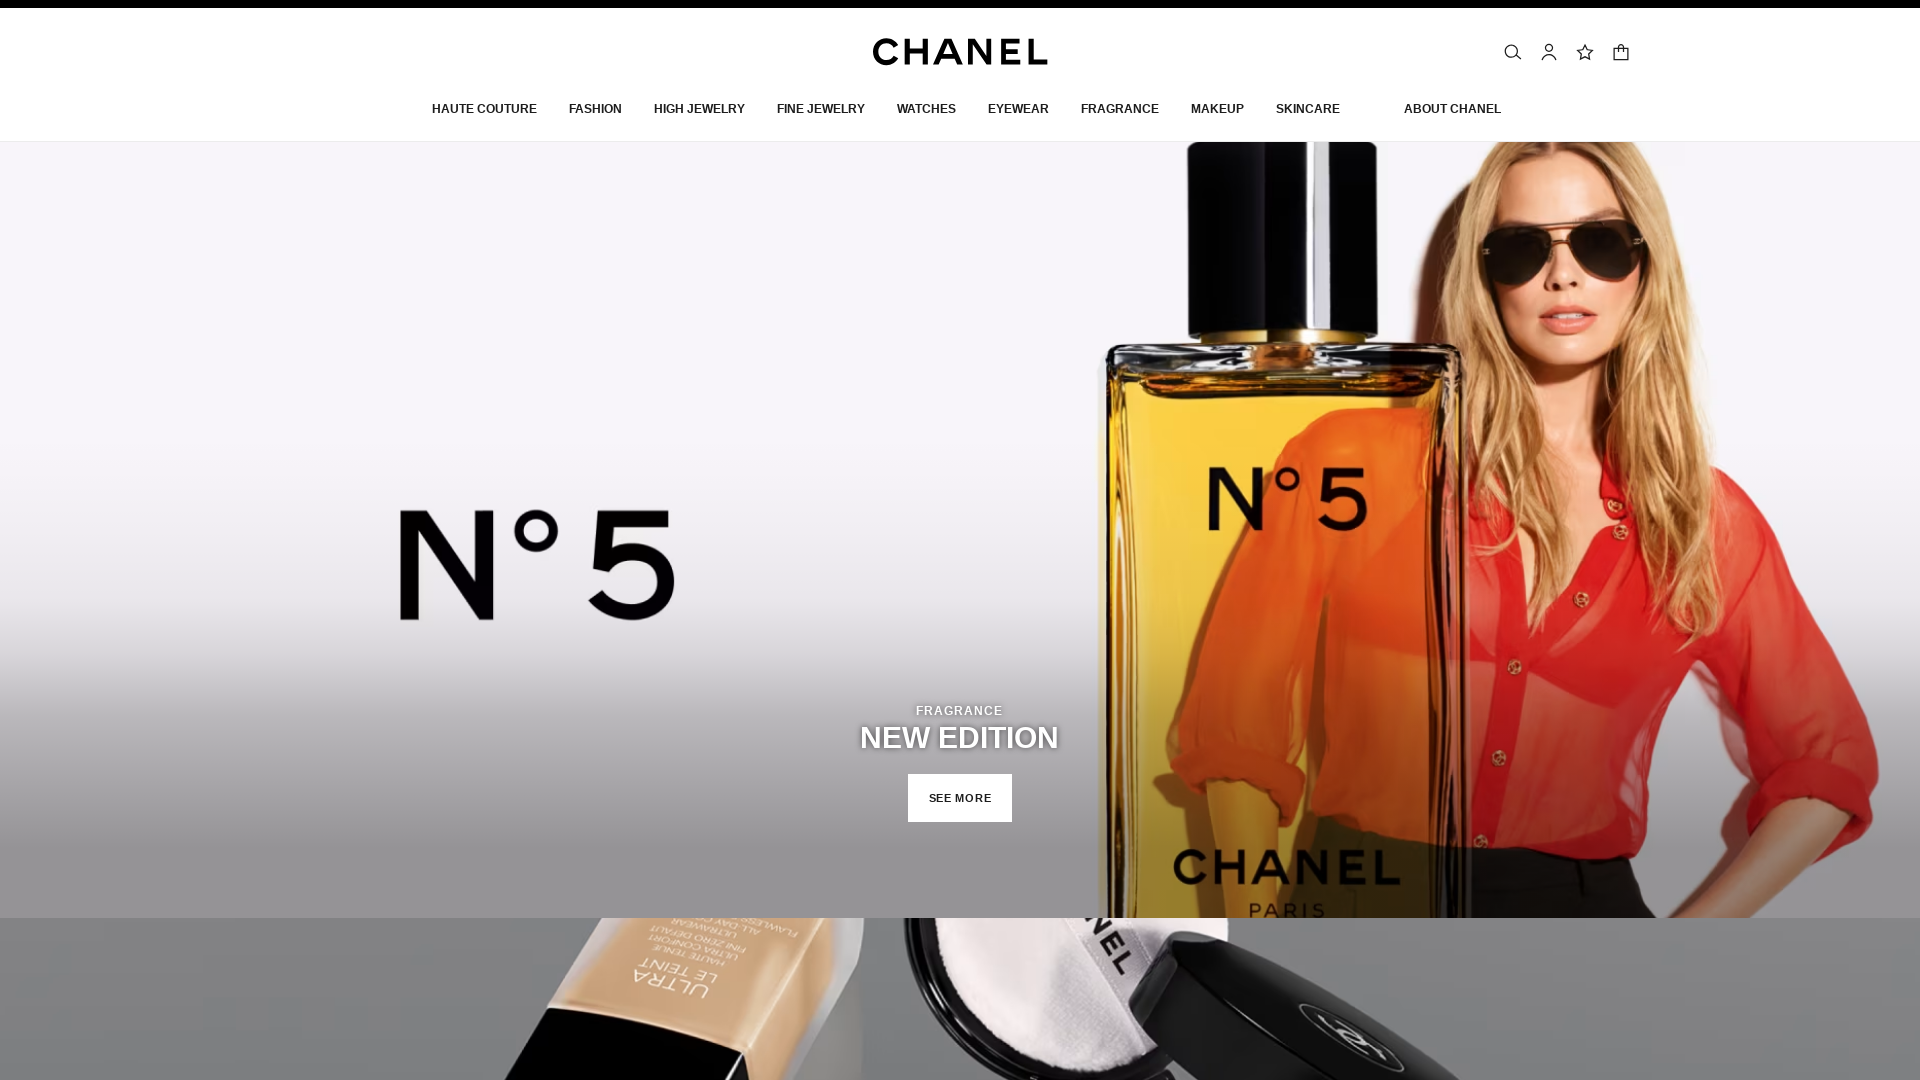

Waited for page DOM content to load on Chanel homepage
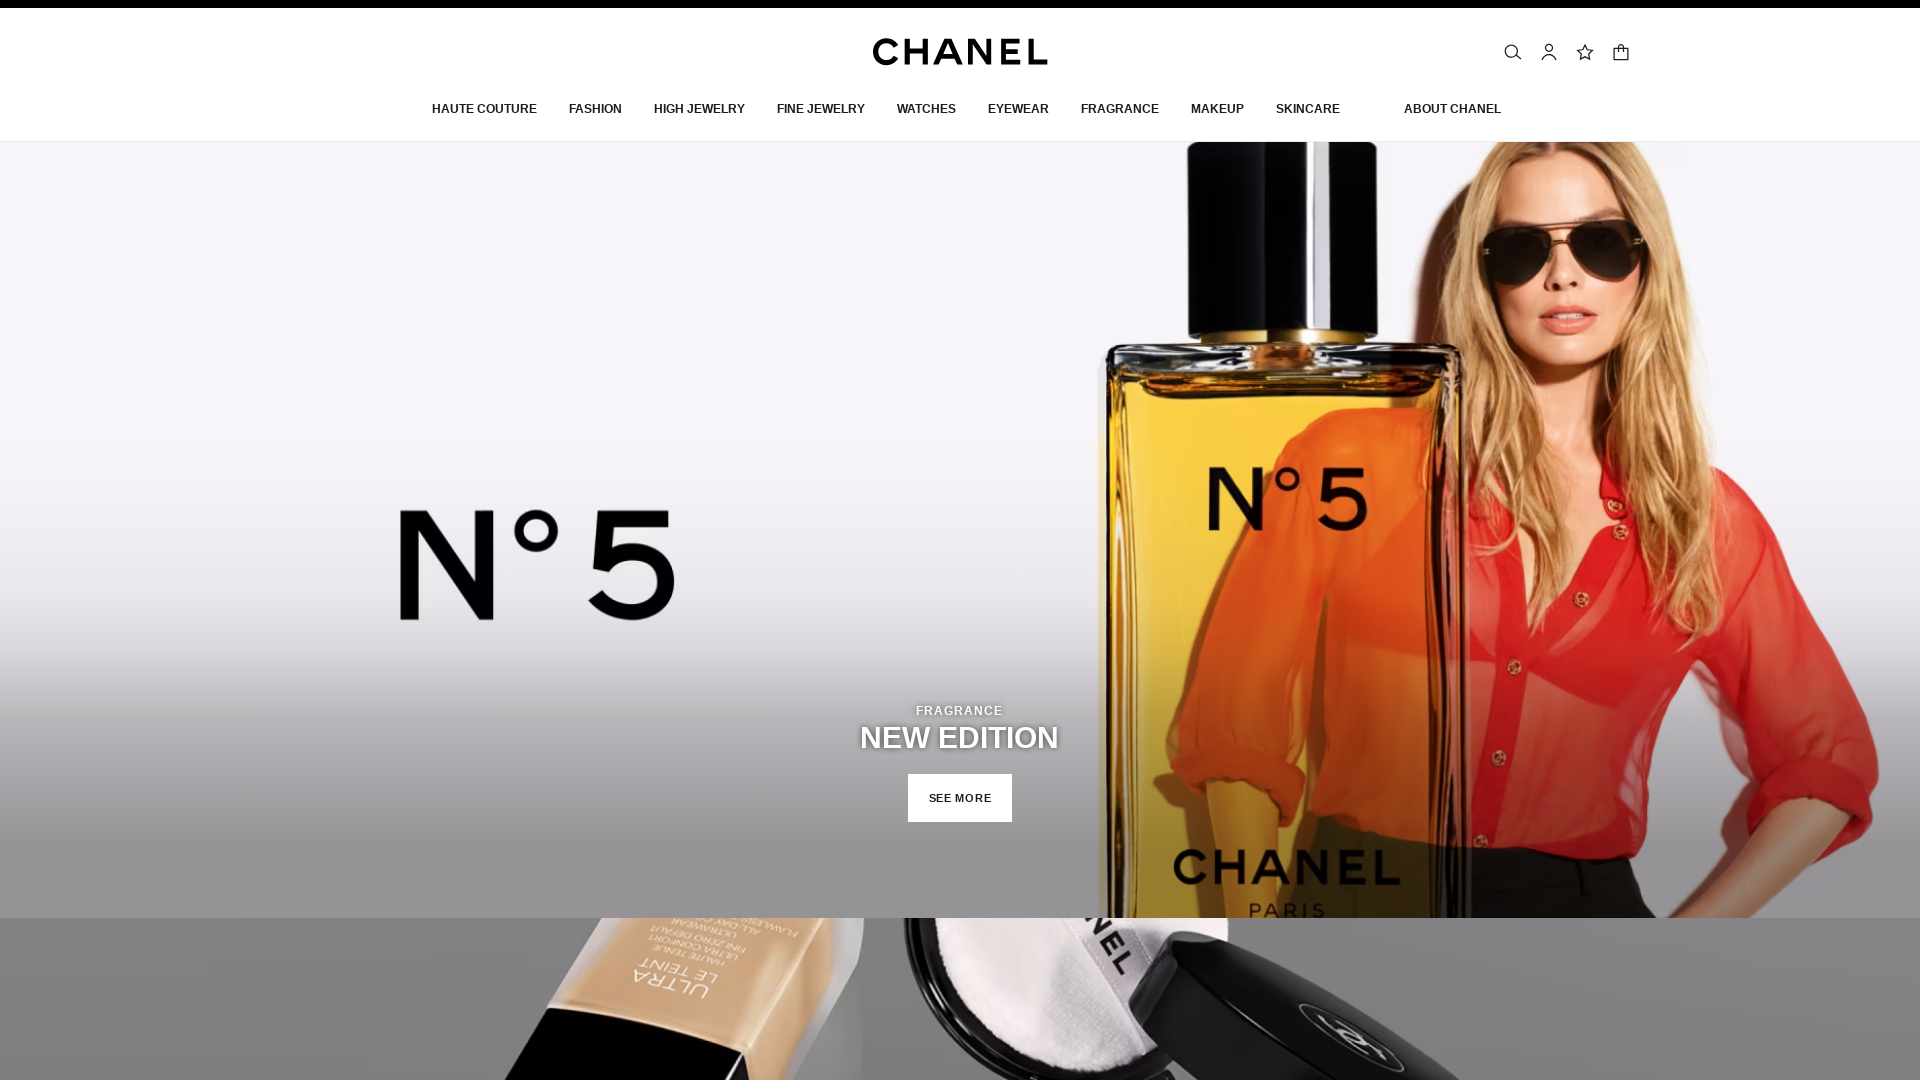

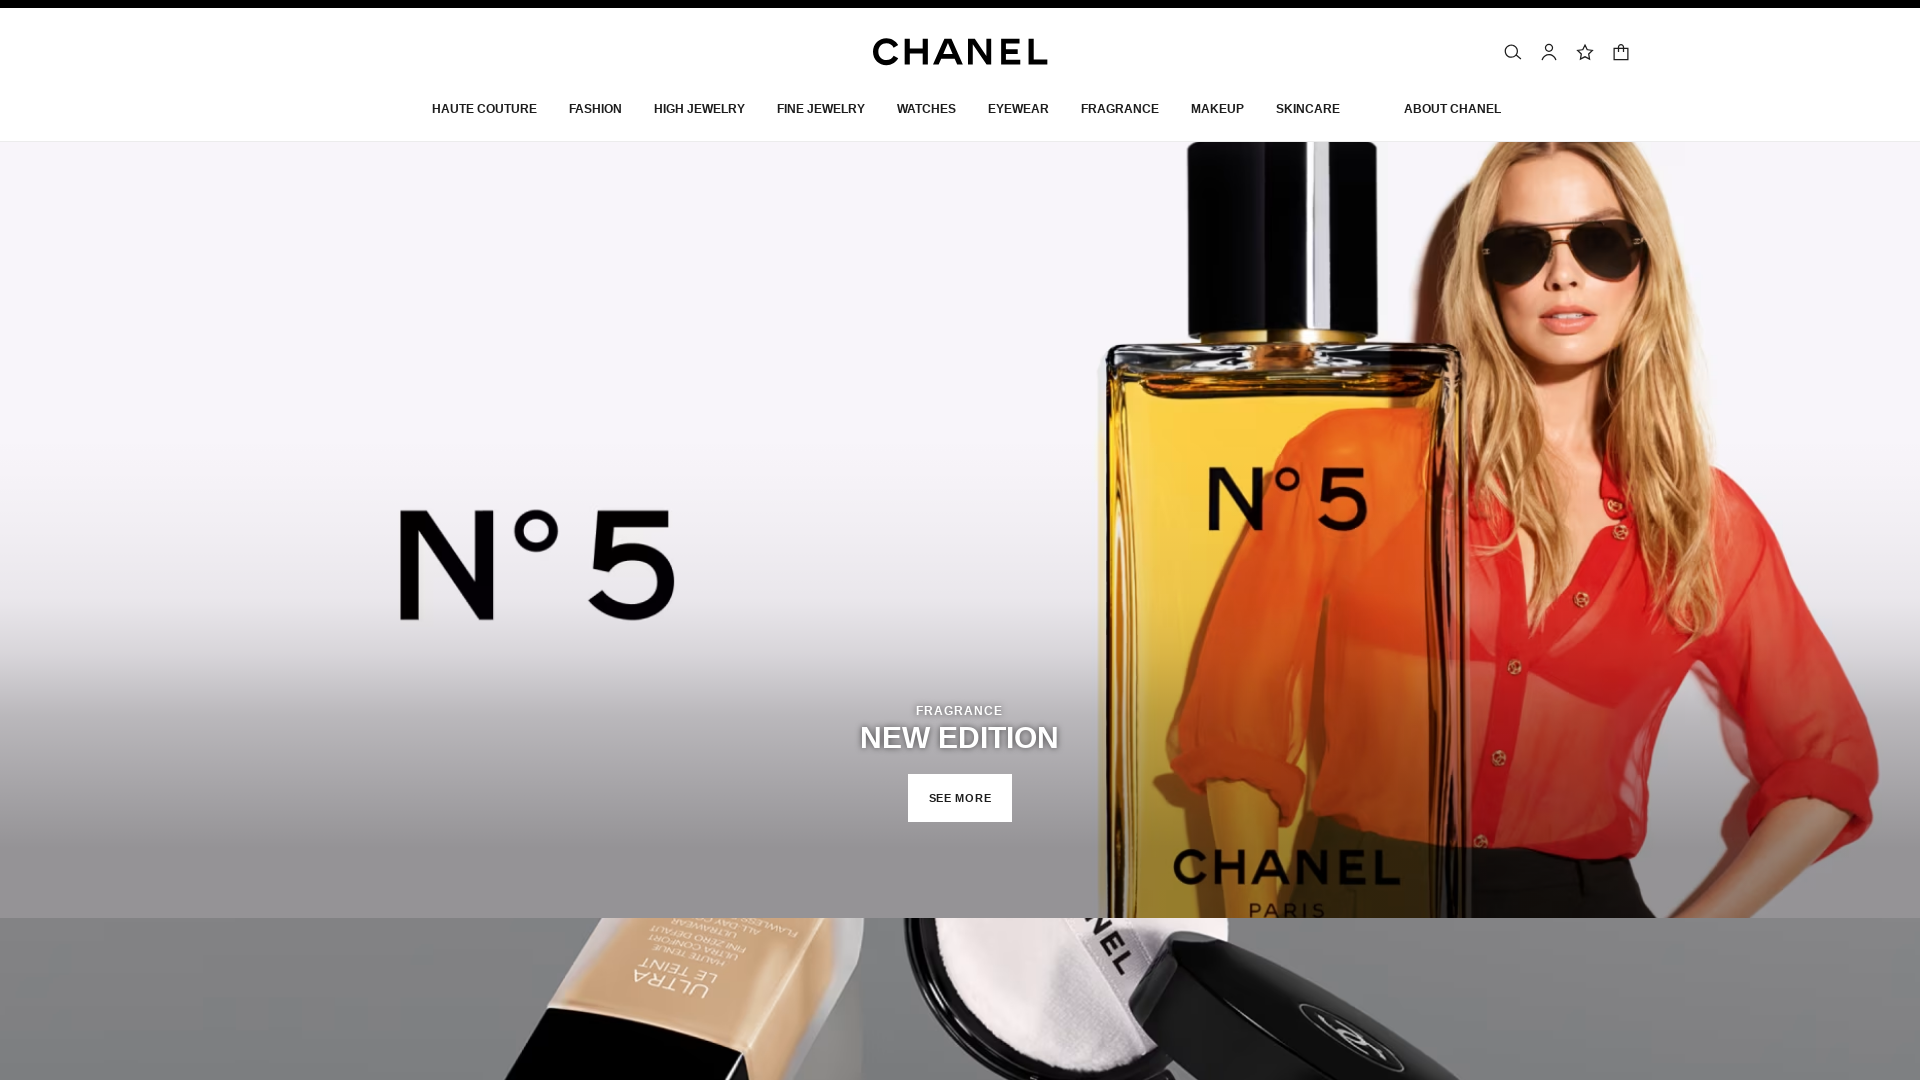